Tests editing a todo item by double-clicking, changing the text, and pressing Enter.

Starting URL: https://demo.playwright.dev/todomvc

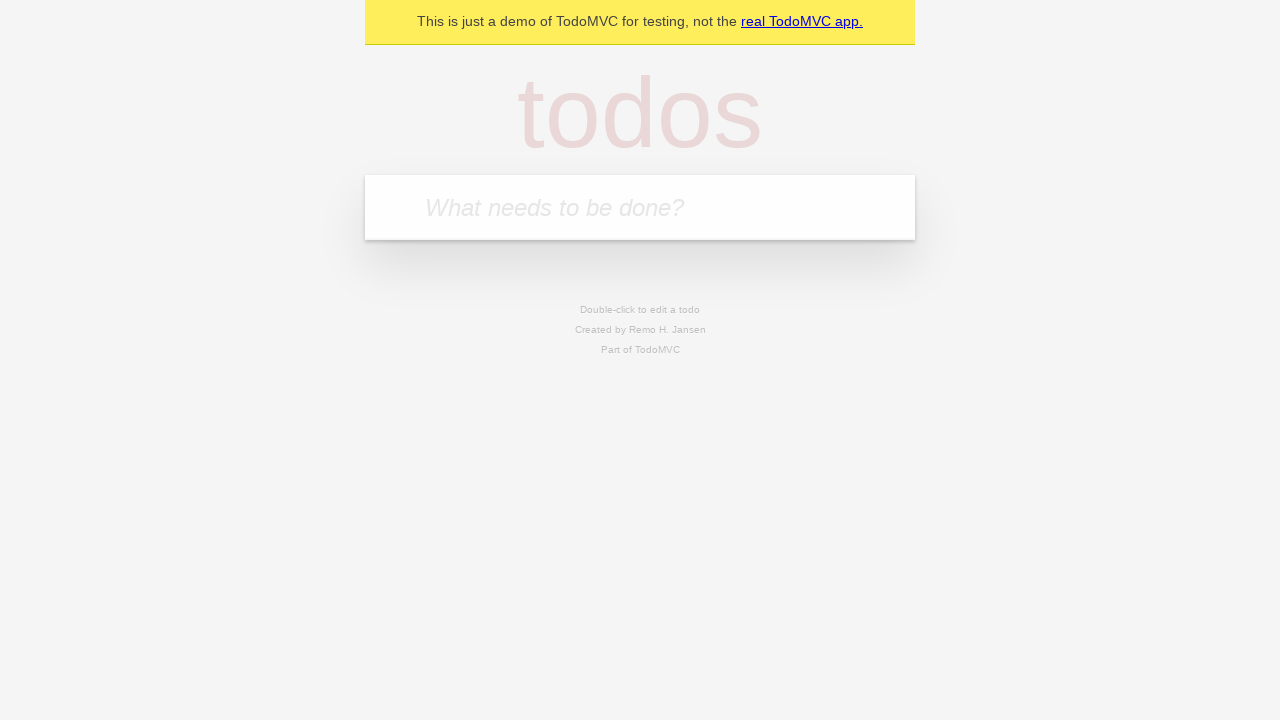

Filled todo input with 'buy some cheese' on internal:attr=[placeholder="What needs to be done?"i]
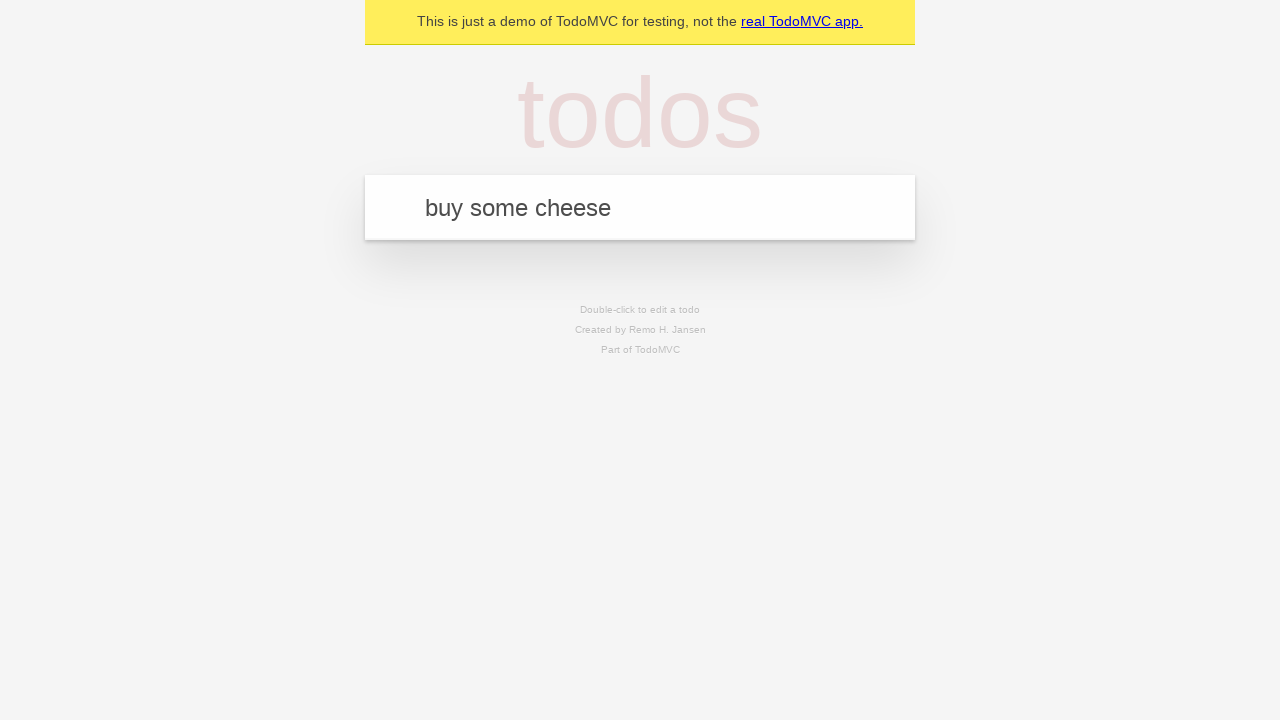

Pressed Enter to create first todo on internal:attr=[placeholder="What needs to be done?"i]
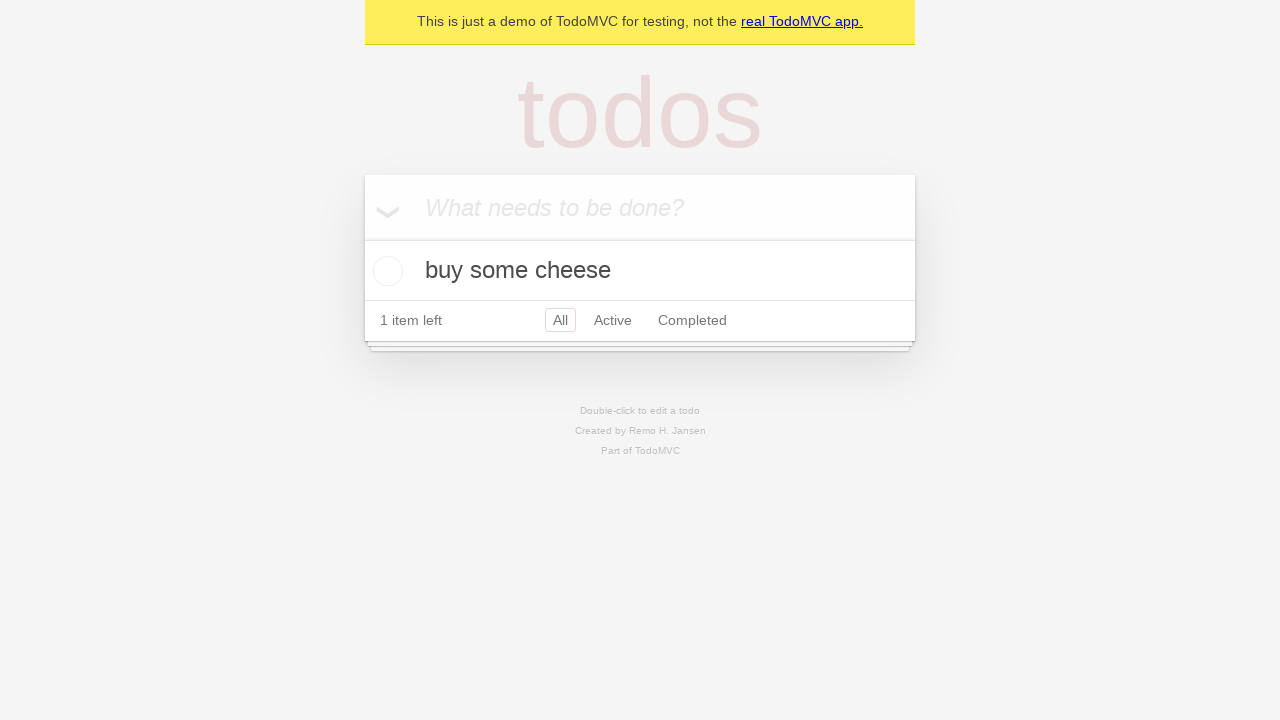

Filled todo input with 'feed the cat' on internal:attr=[placeholder="What needs to be done?"i]
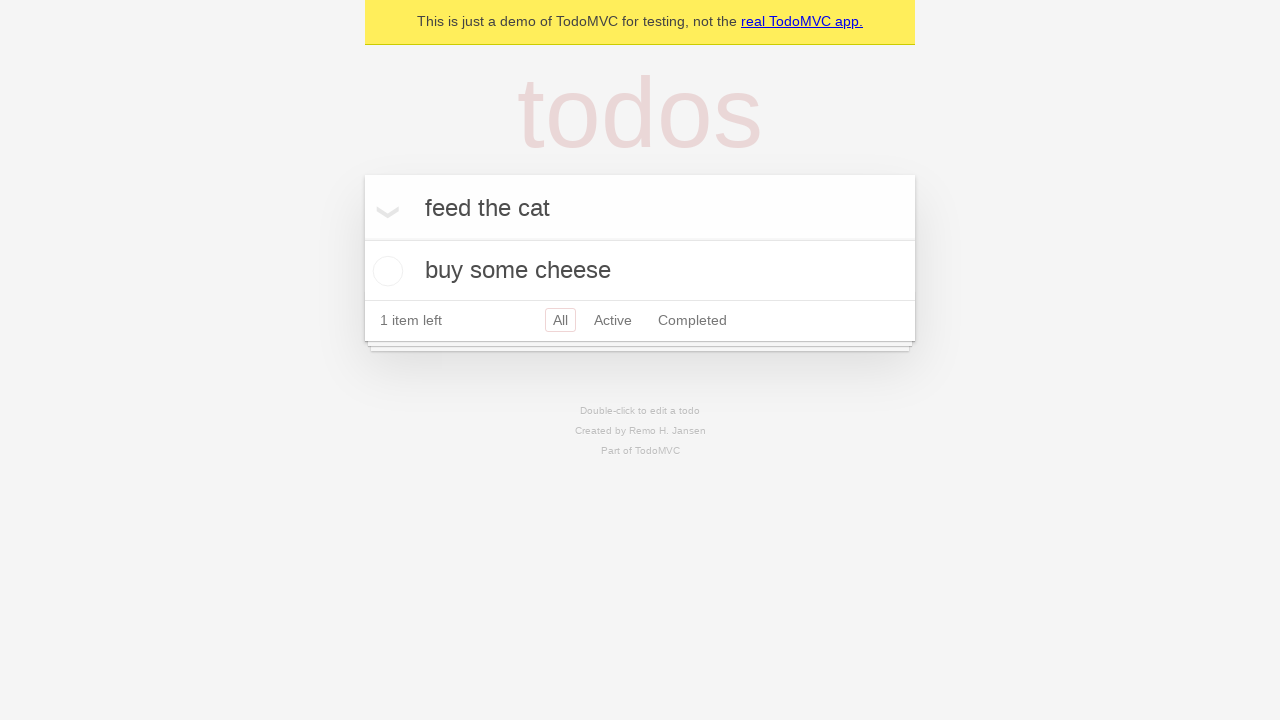

Pressed Enter to create second todo on internal:attr=[placeholder="What needs to be done?"i]
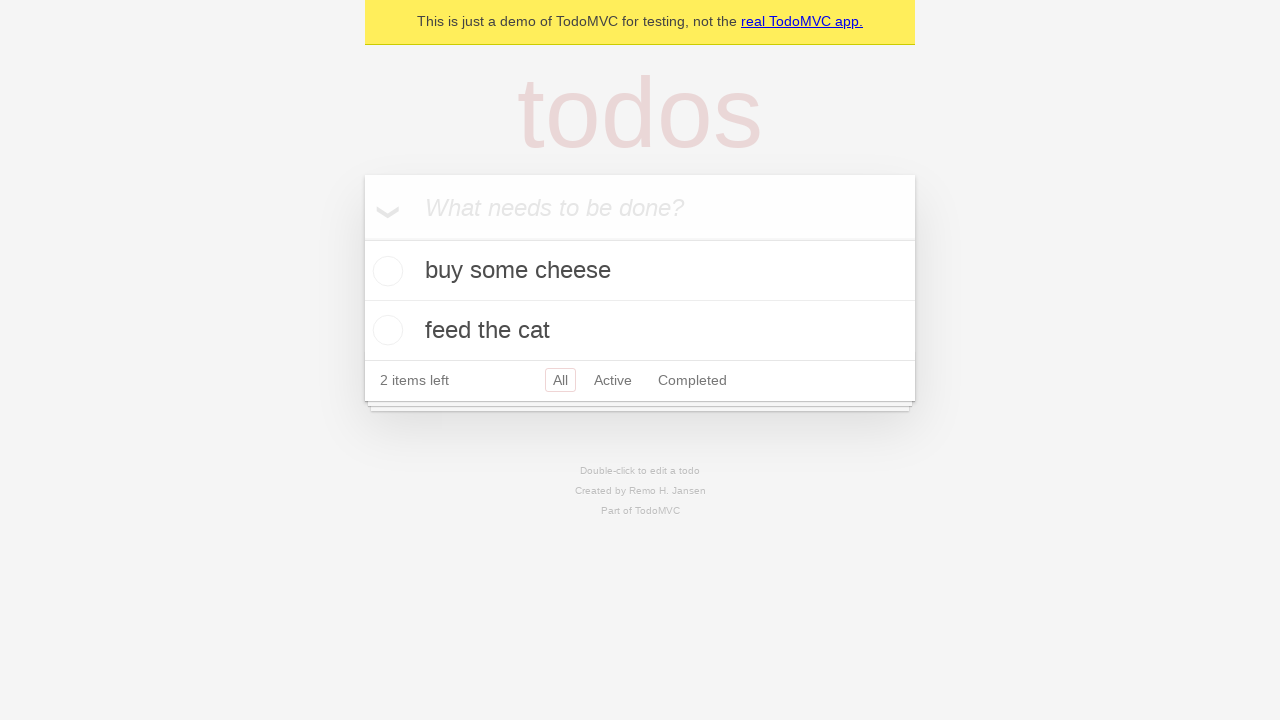

Filled todo input with 'book a doctors appointment' on internal:attr=[placeholder="What needs to be done?"i]
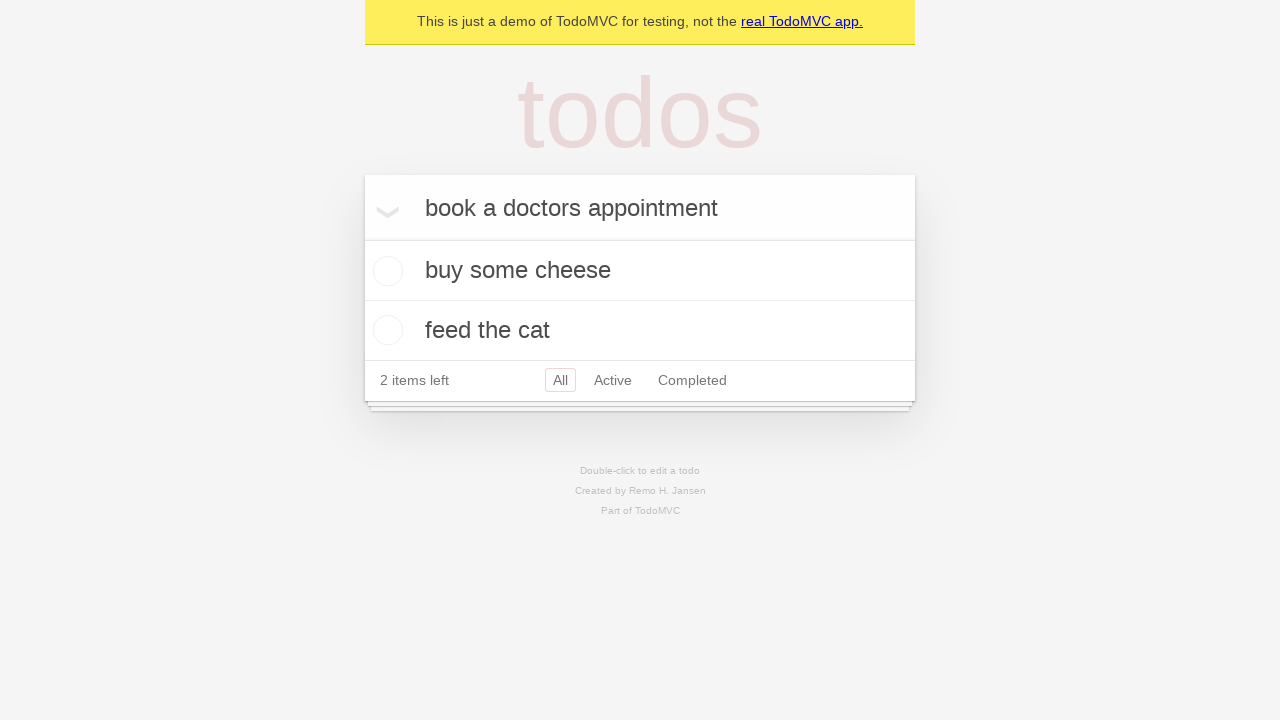

Pressed Enter to create third todo on internal:attr=[placeholder="What needs to be done?"i]
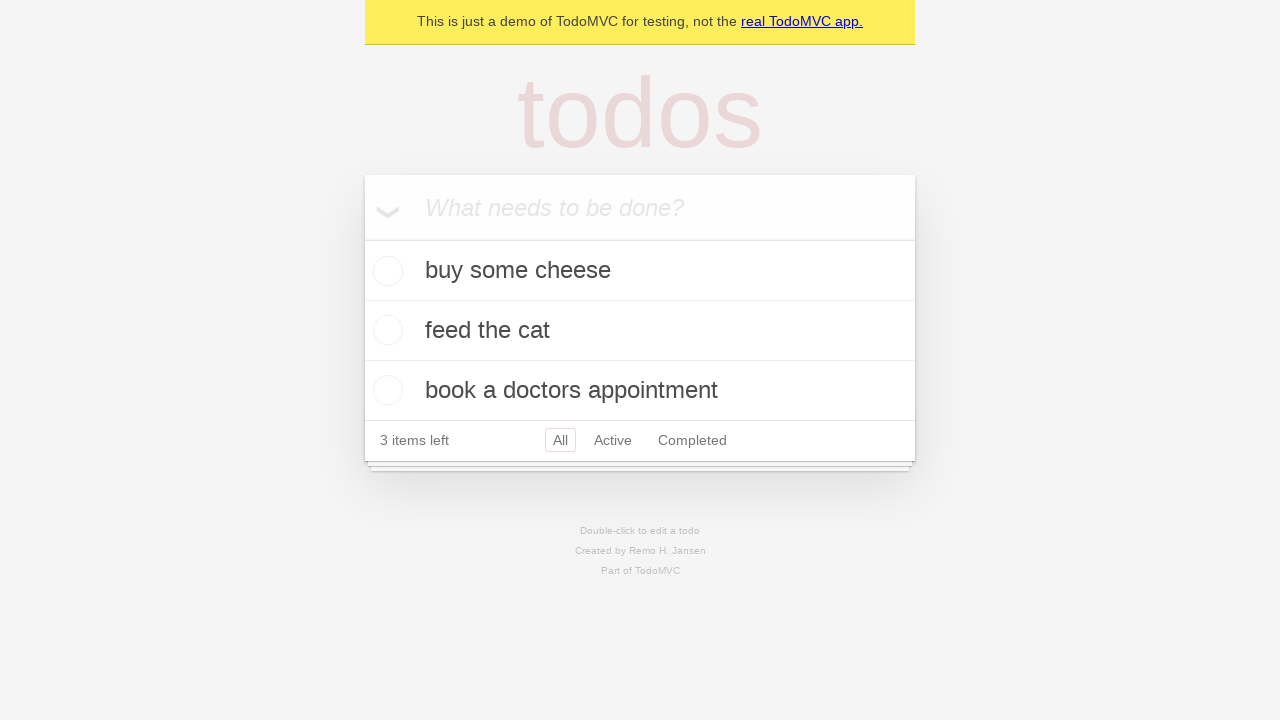

Double-clicked second todo item to enter edit mode at (640, 331) on internal:testid=[data-testid="todo-item"s] >> nth=1
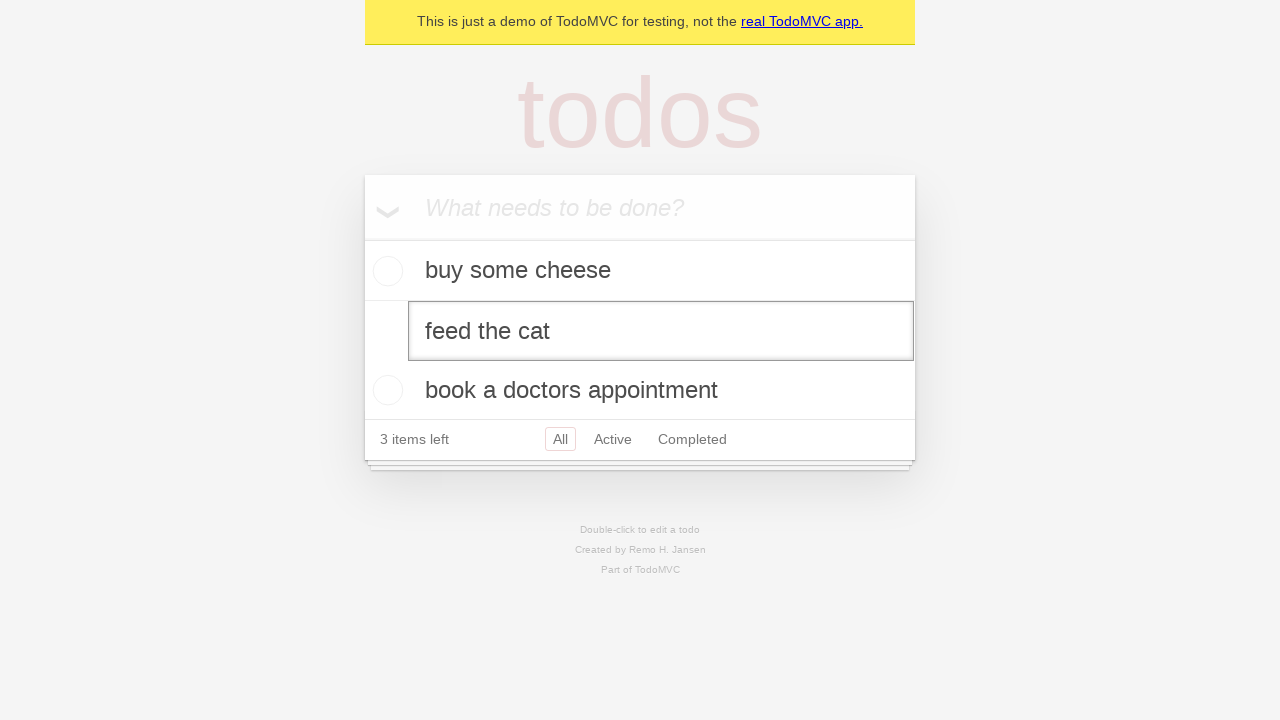

Filled edit textbox with 'buy some sausages' on internal:testid=[data-testid="todo-item"s] >> nth=1 >> internal:role=textbox[nam
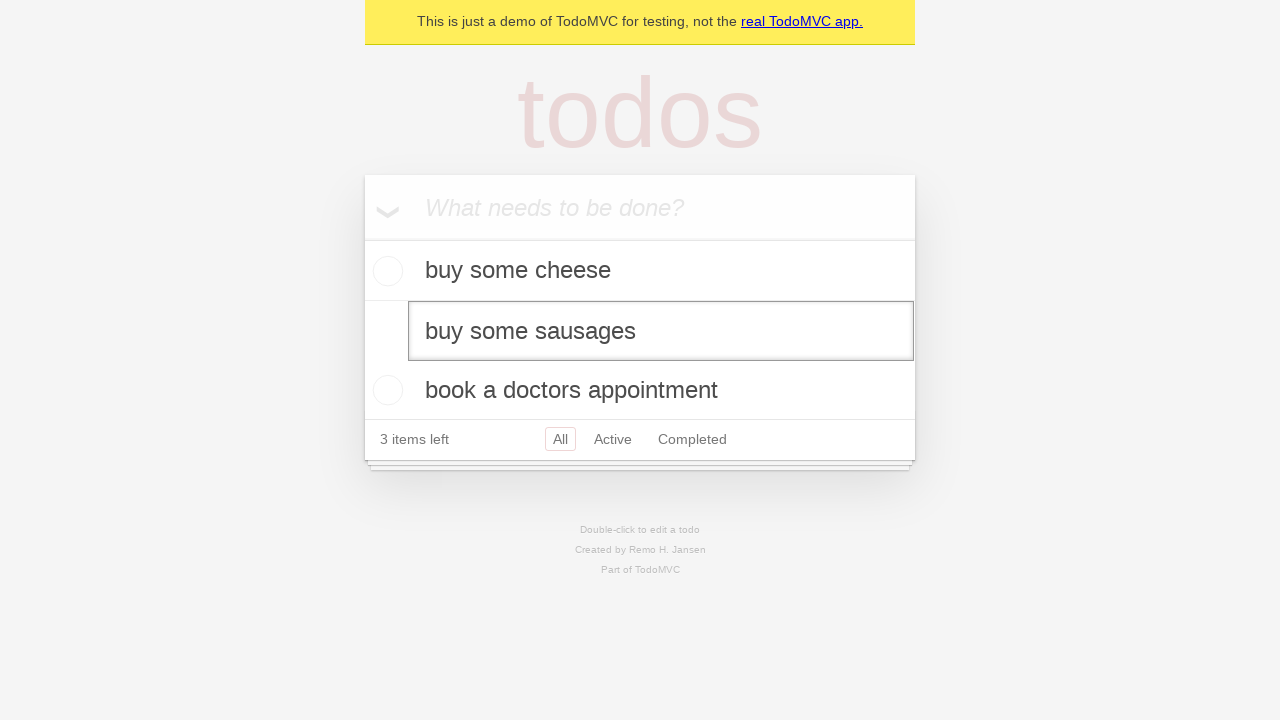

Pressed Enter to save edited todo text on internal:testid=[data-testid="todo-item"s] >> nth=1 >> internal:role=textbox[nam
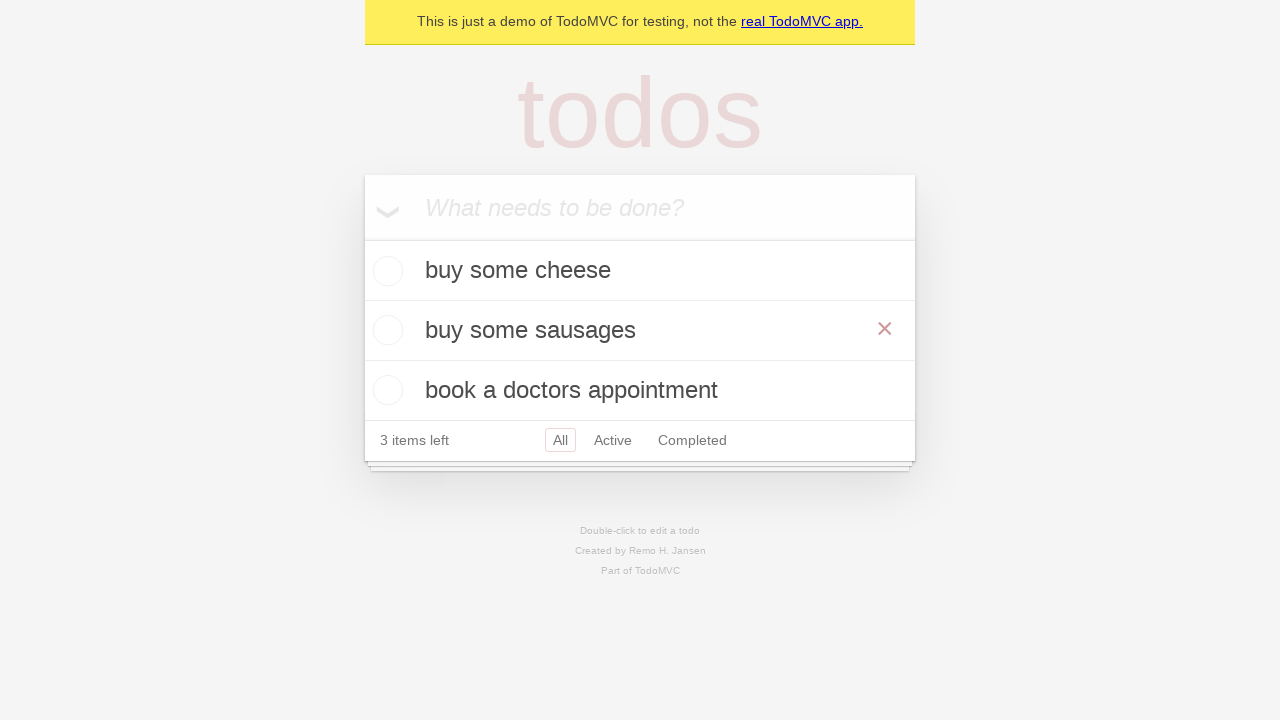

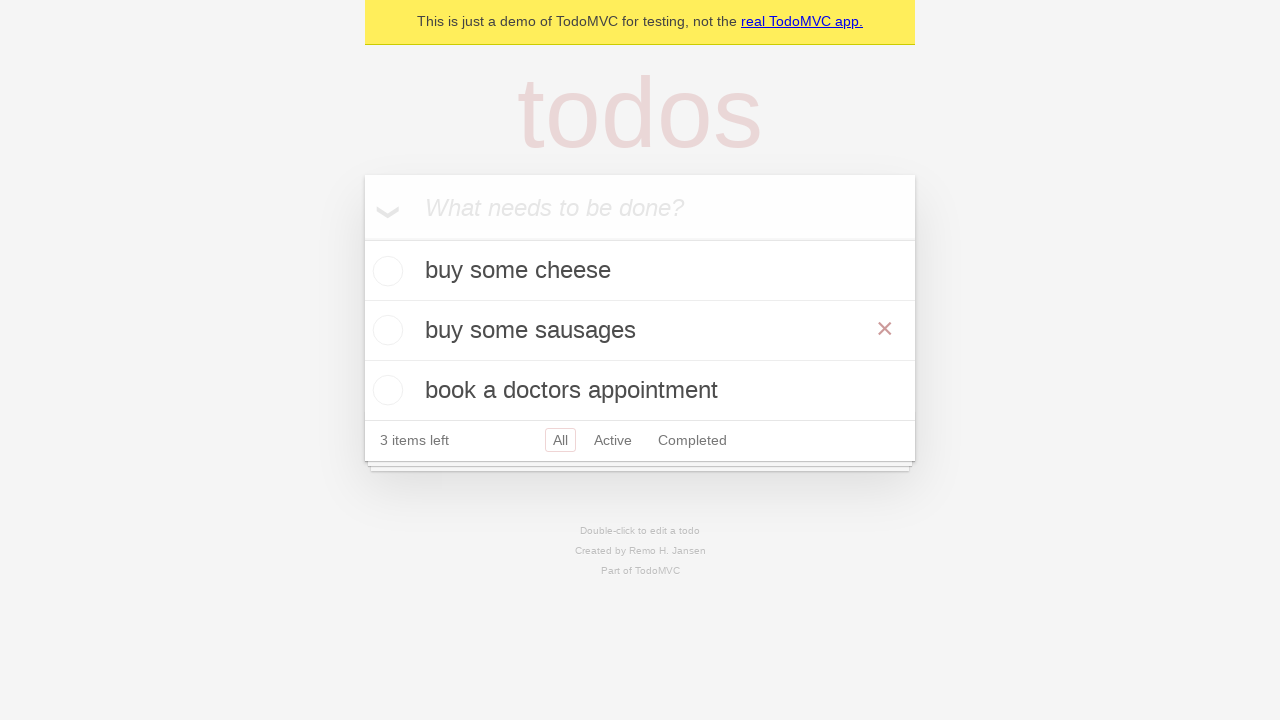